Tests navigation from homepage to checkout page using the checkout button

Starting URL: https://webshop-agil-testautomatiserare.netlify.app

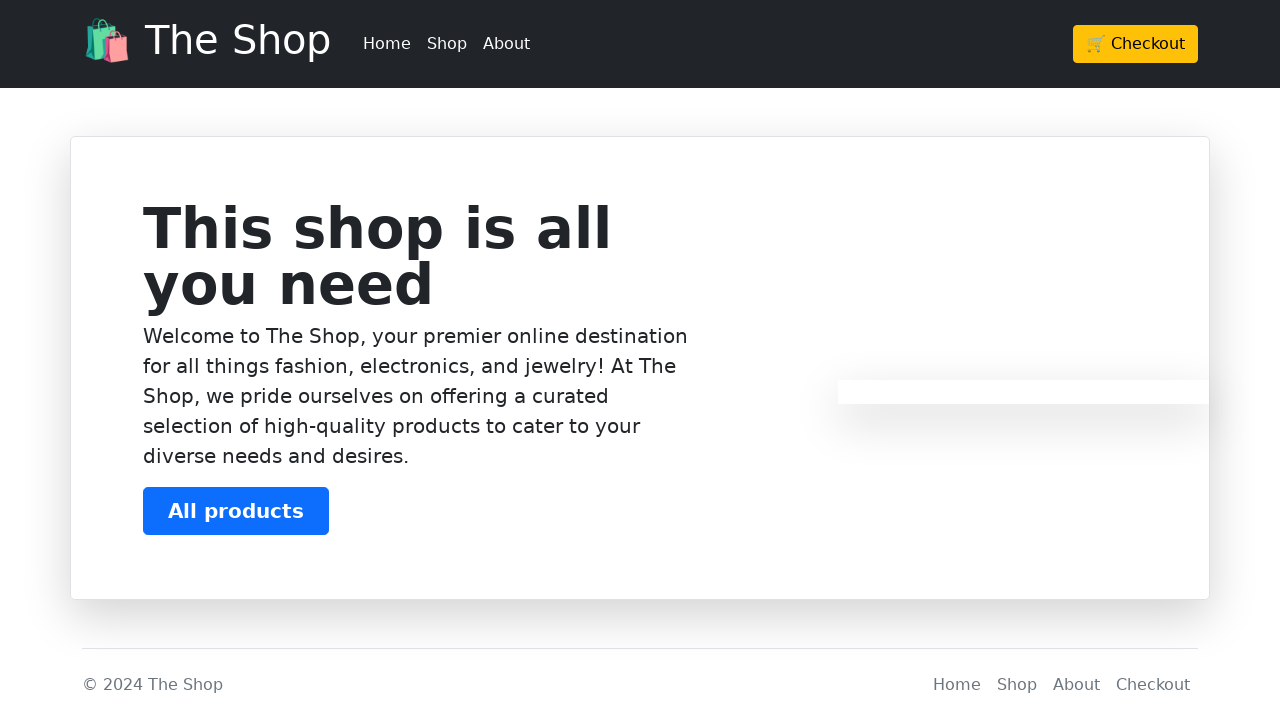

Waited for checkout button in header to be available
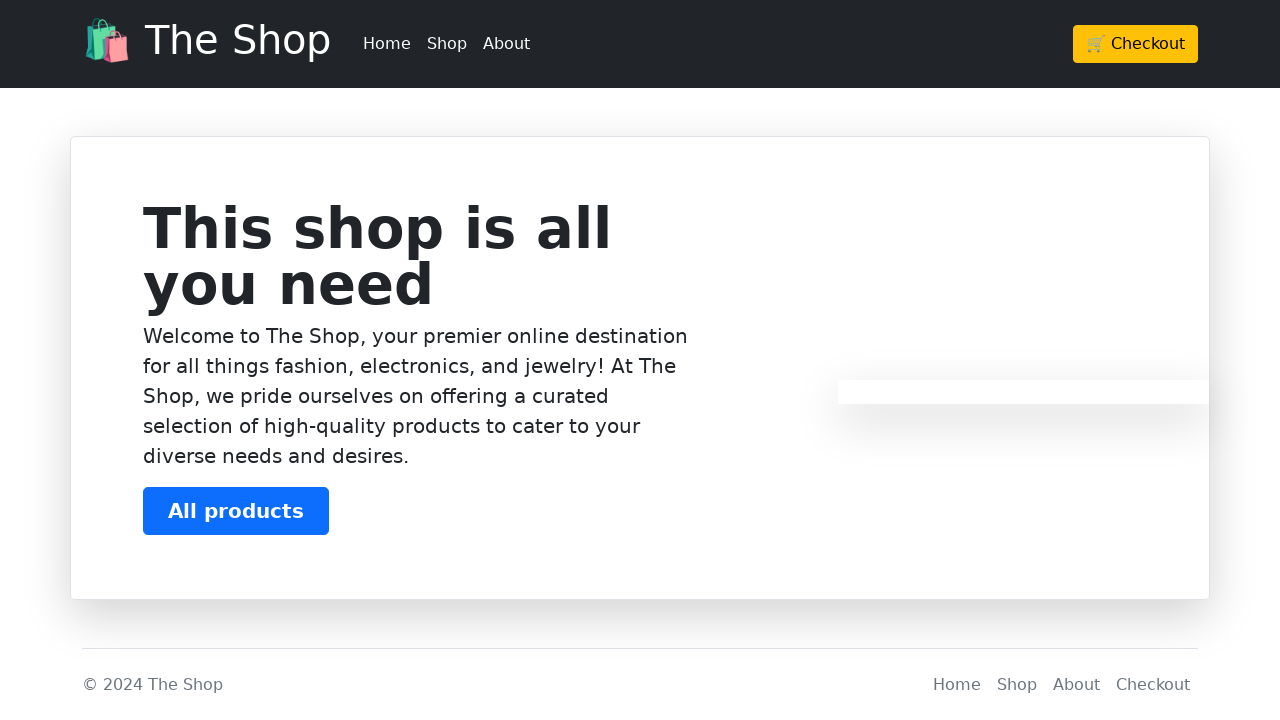

Clicked checkout button in header at (1136, 44) on header div div div a
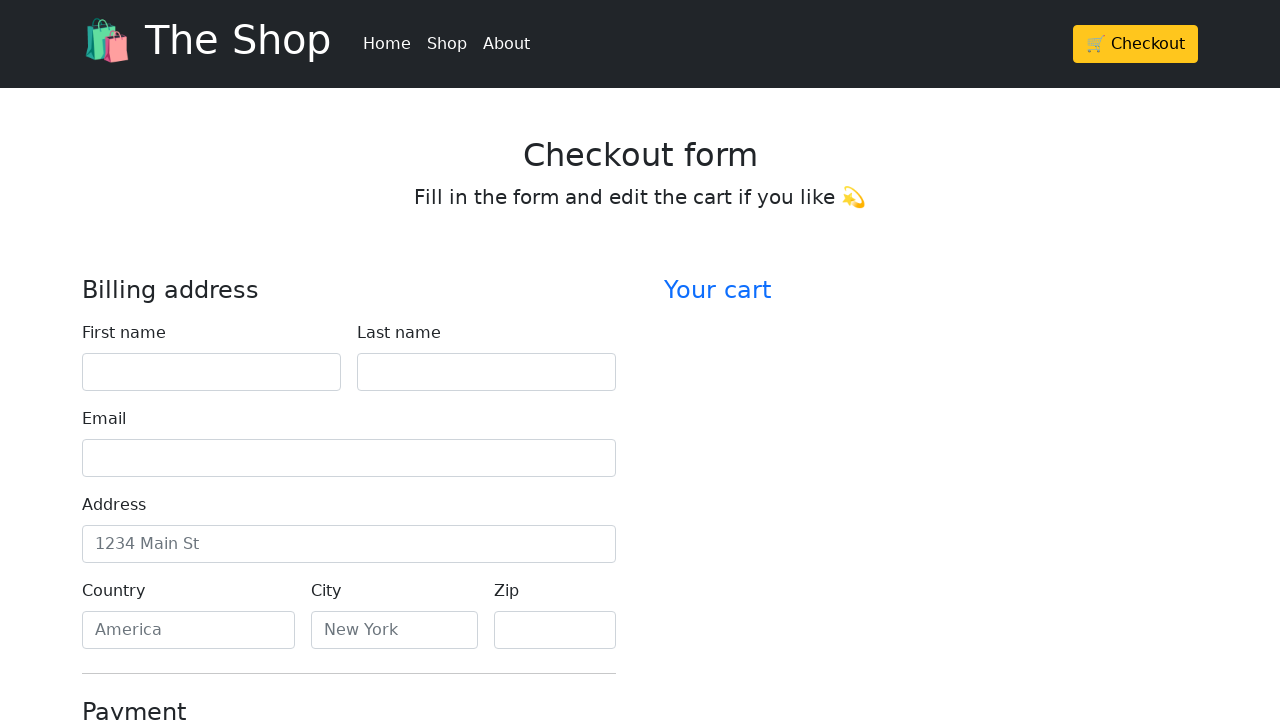

Verified navigation to checkout page - URL is correct
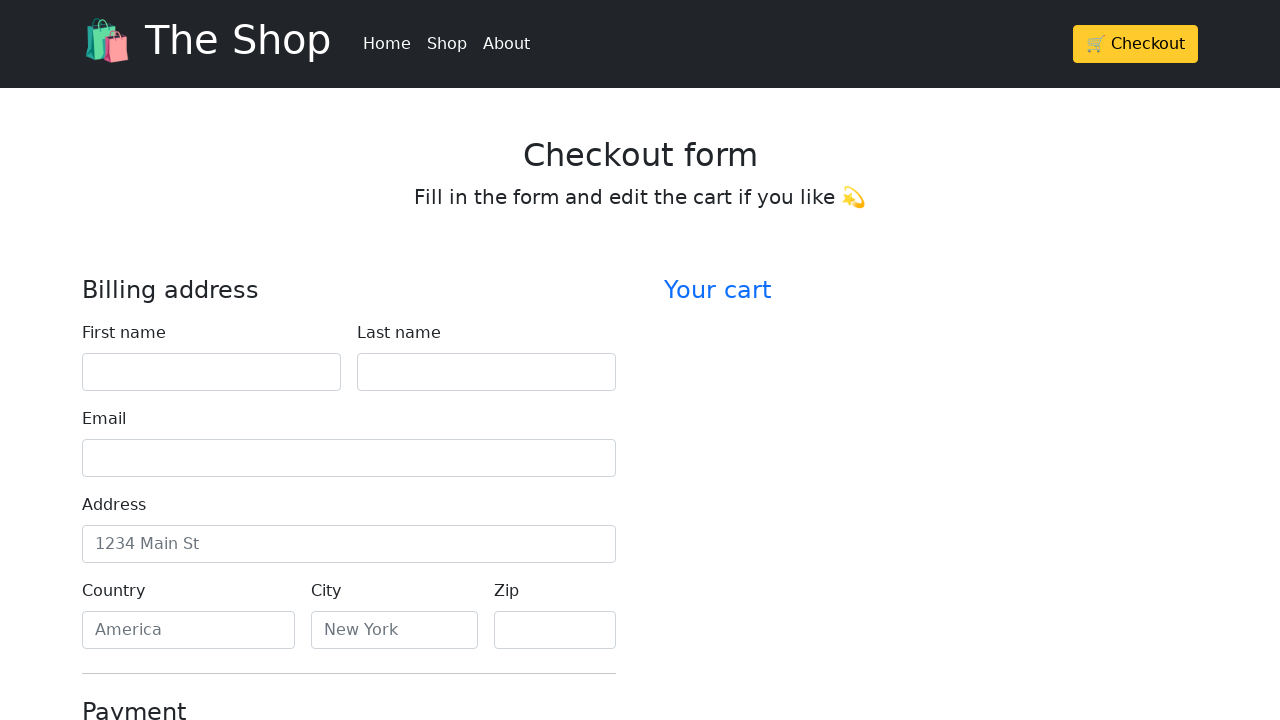

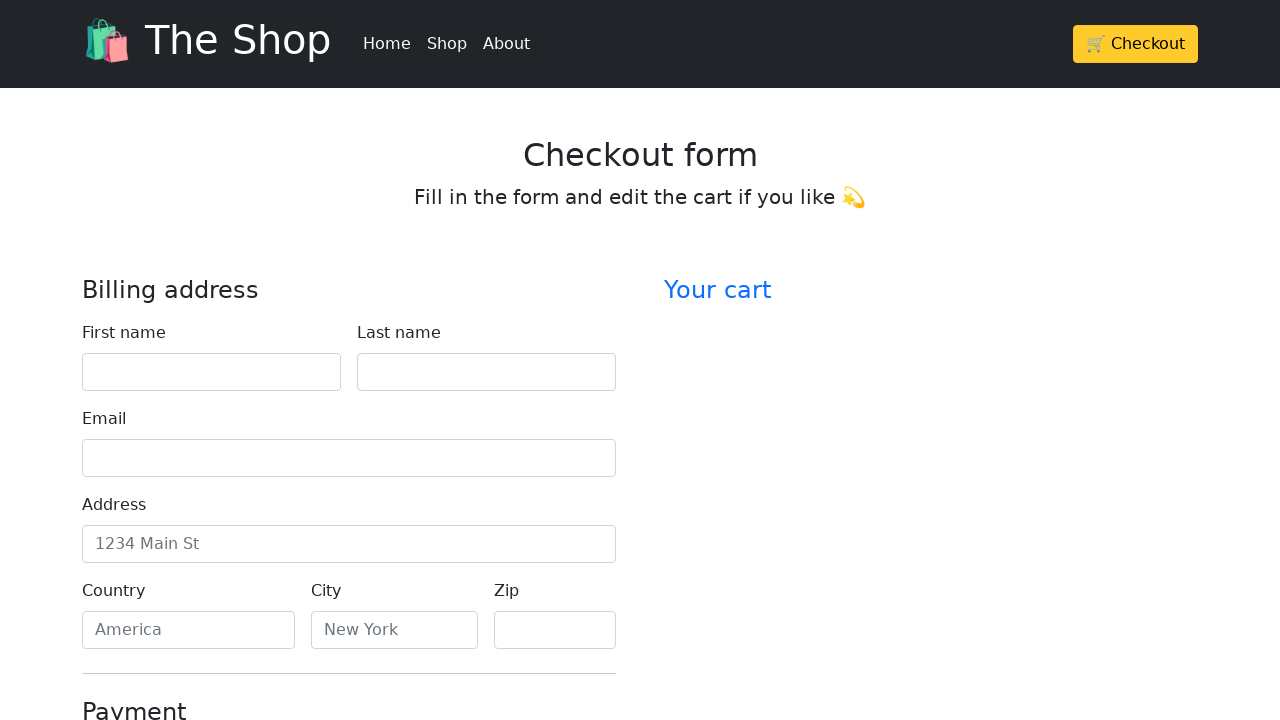